Tests form submission by reading a hidden attribute value from an element, performing a mathematical calculation, filling in the answer, checking two checkboxes, and submitting the form.

Starting URL: http://suninjuly.github.io/get_attribute.html

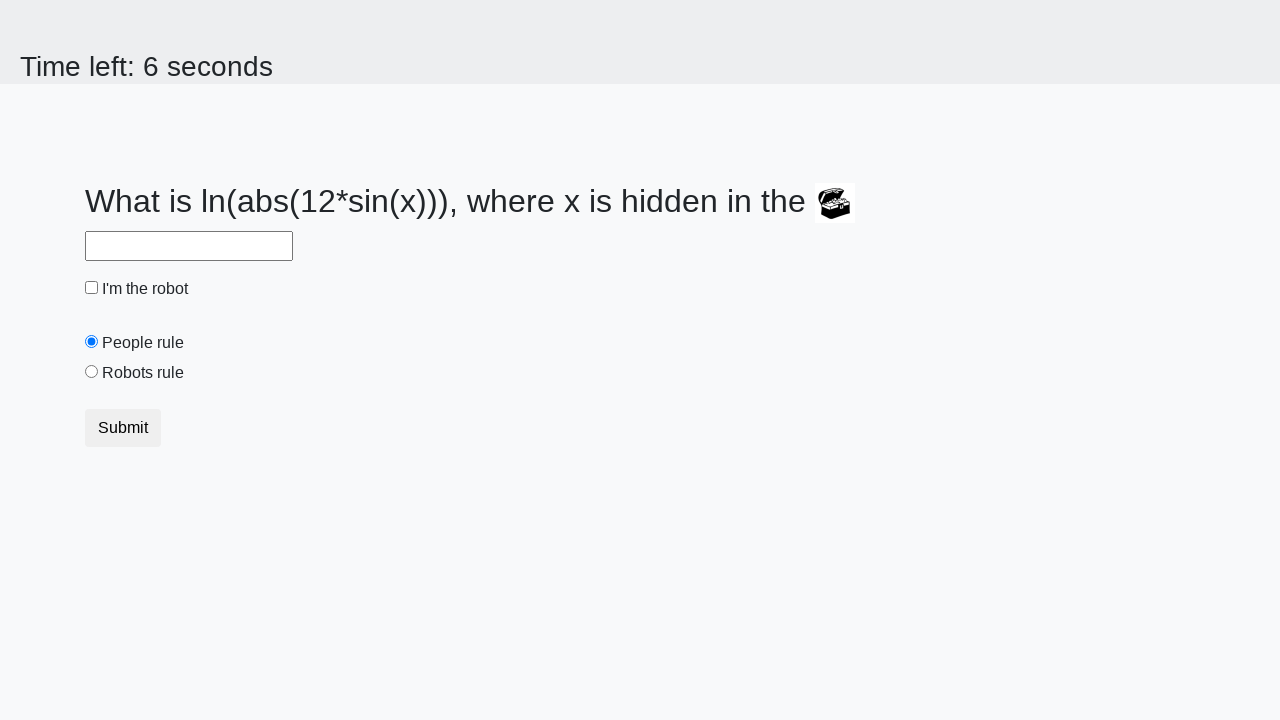

Located treasure element with hidden valuex attribute
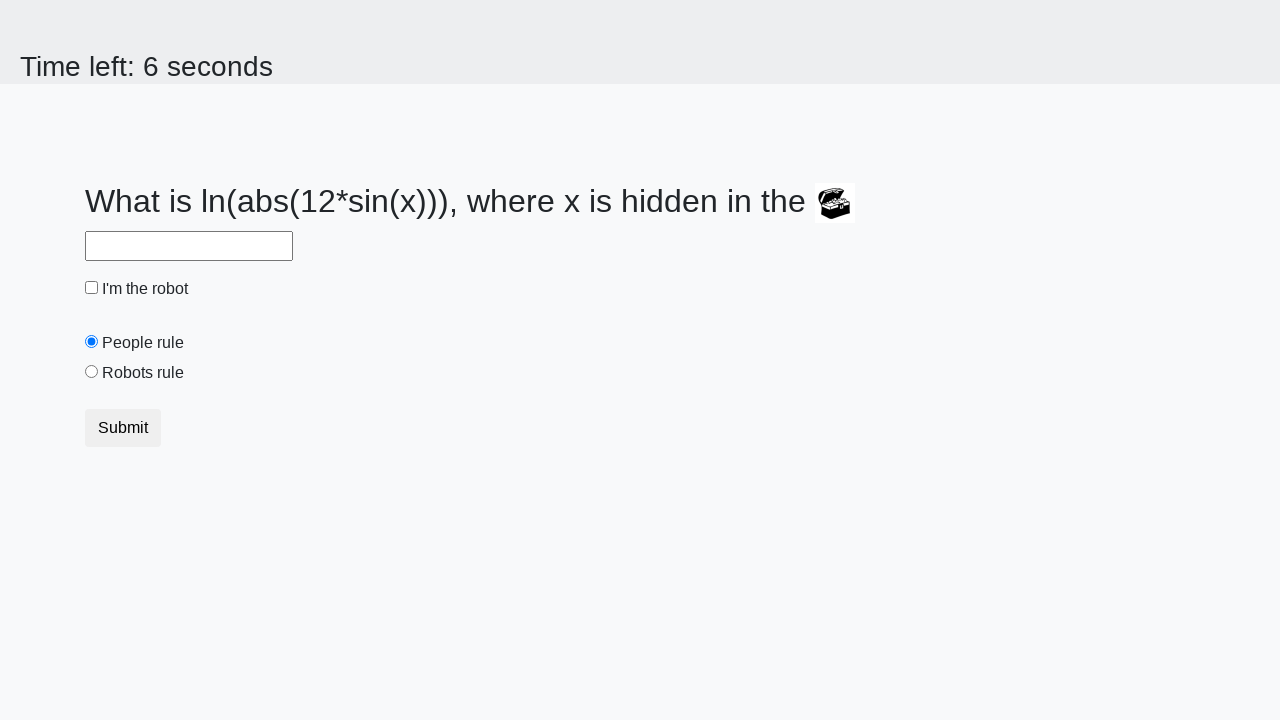

Retrieved valuex attribute value: 557
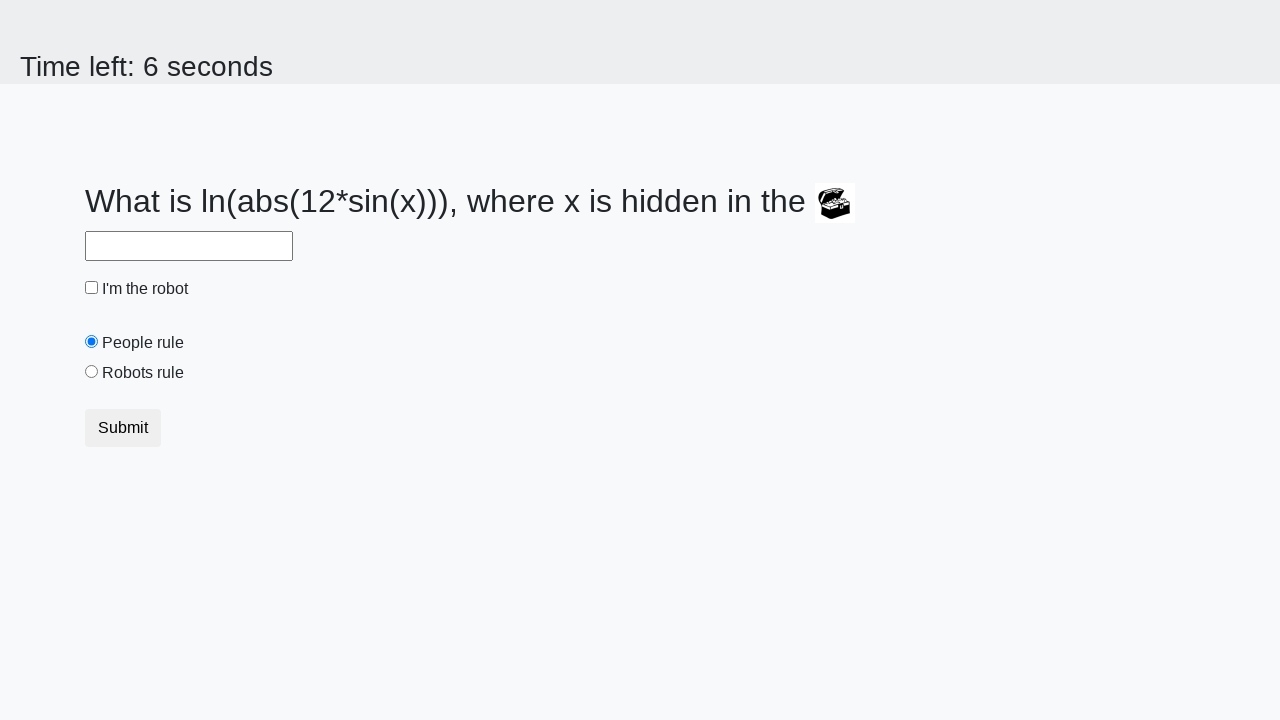

Calculated answer using formula log(|12*sin(x)|): 2.2697761979461926
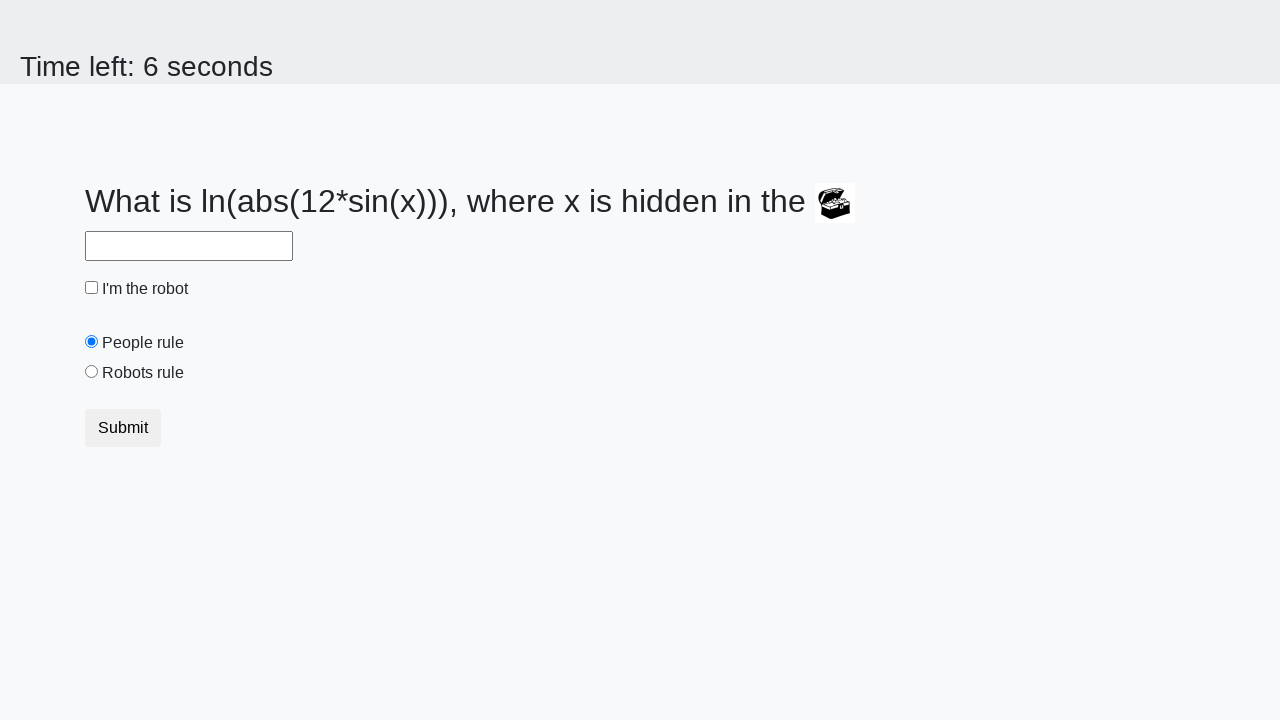

Filled answer field with calculated value on #answer
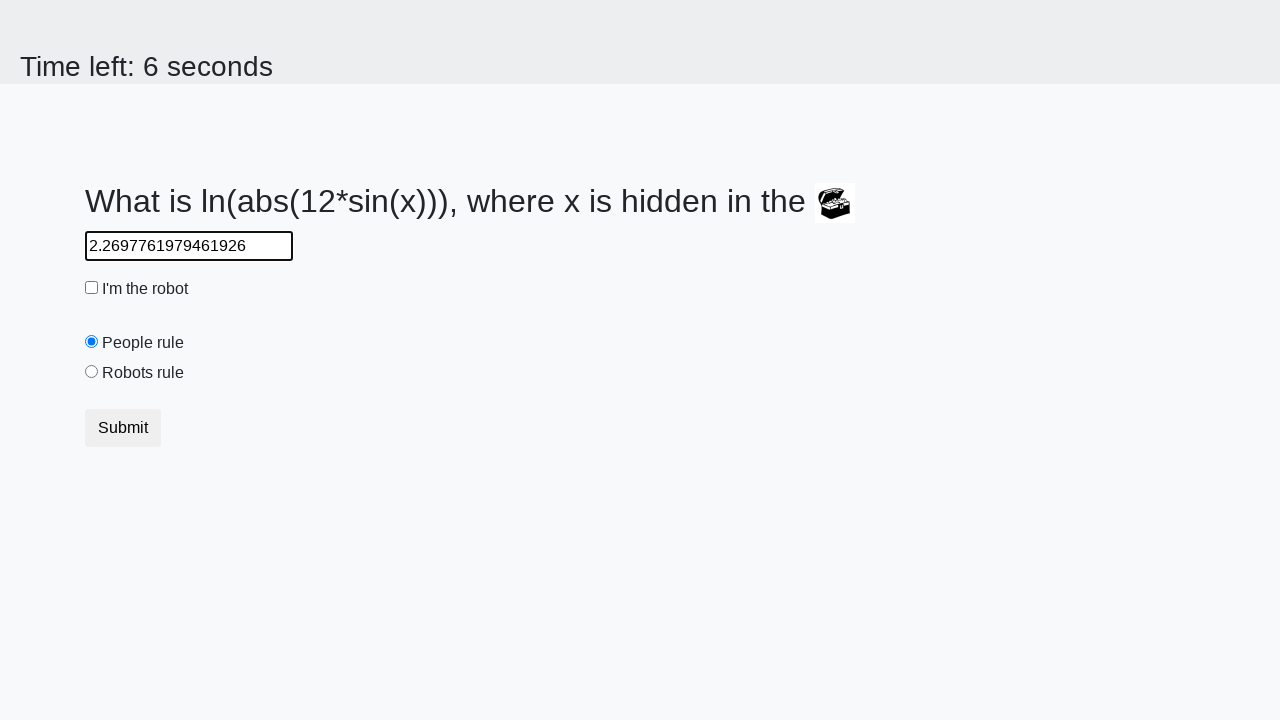

Checked robot checkbox at (92, 288) on #robotCheckbox
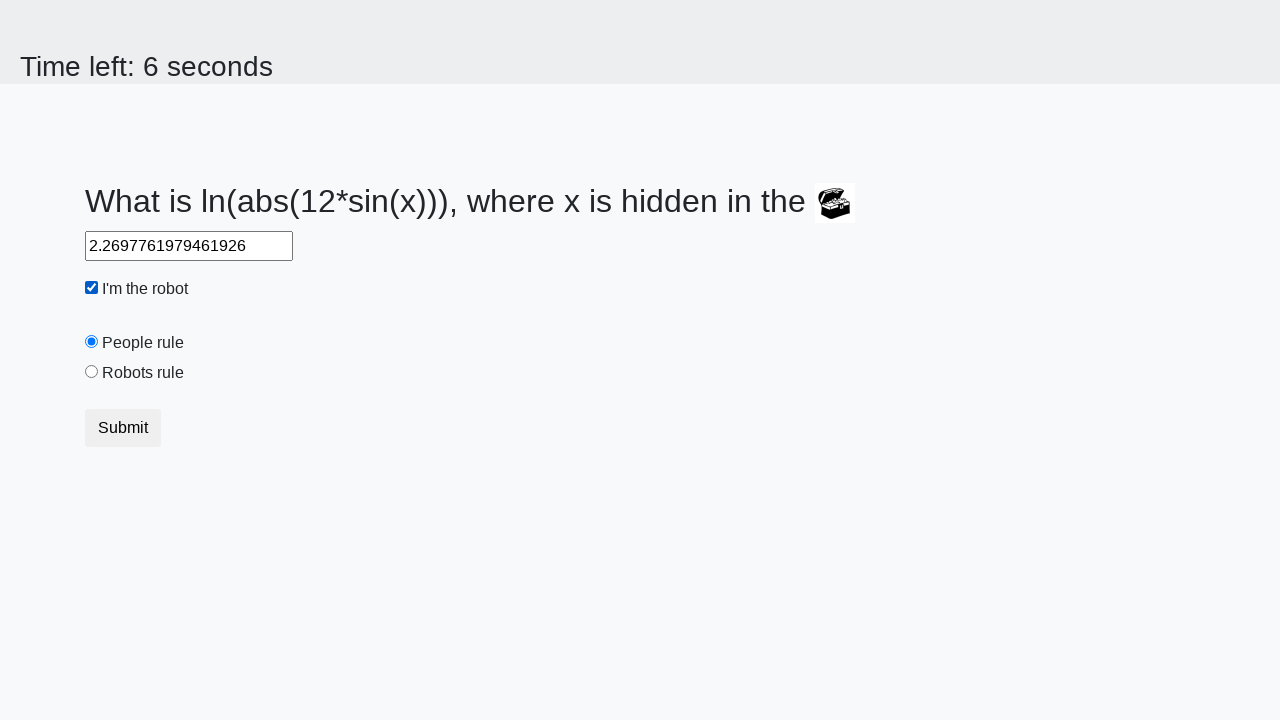

Checked robots rule checkbox at (92, 372) on #robotsRule
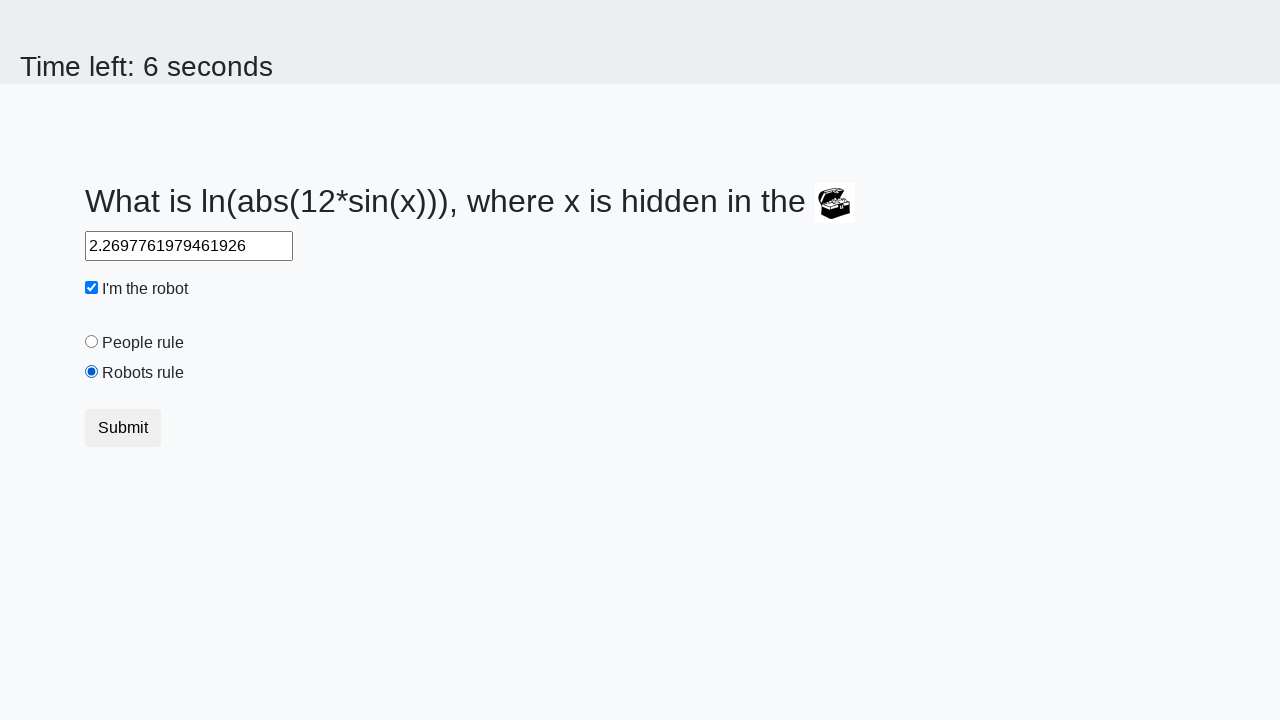

Submitted form by clicking submit button at (123, 428) on button.btn
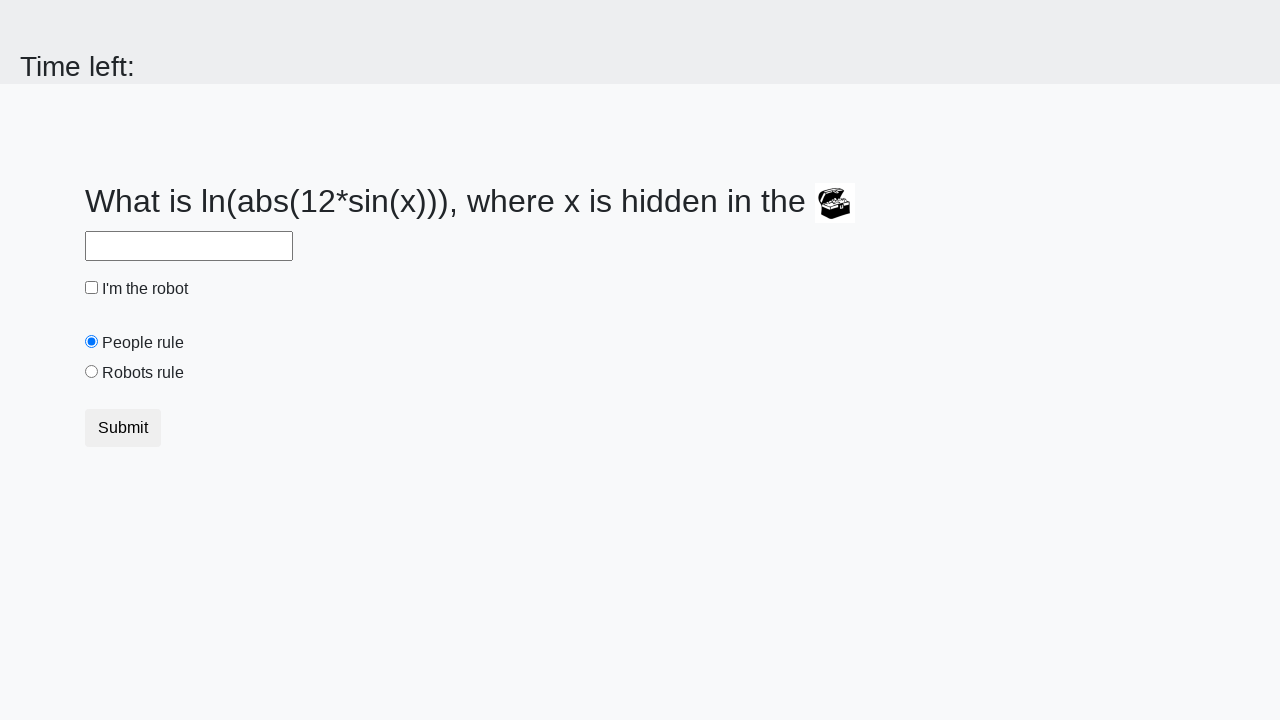

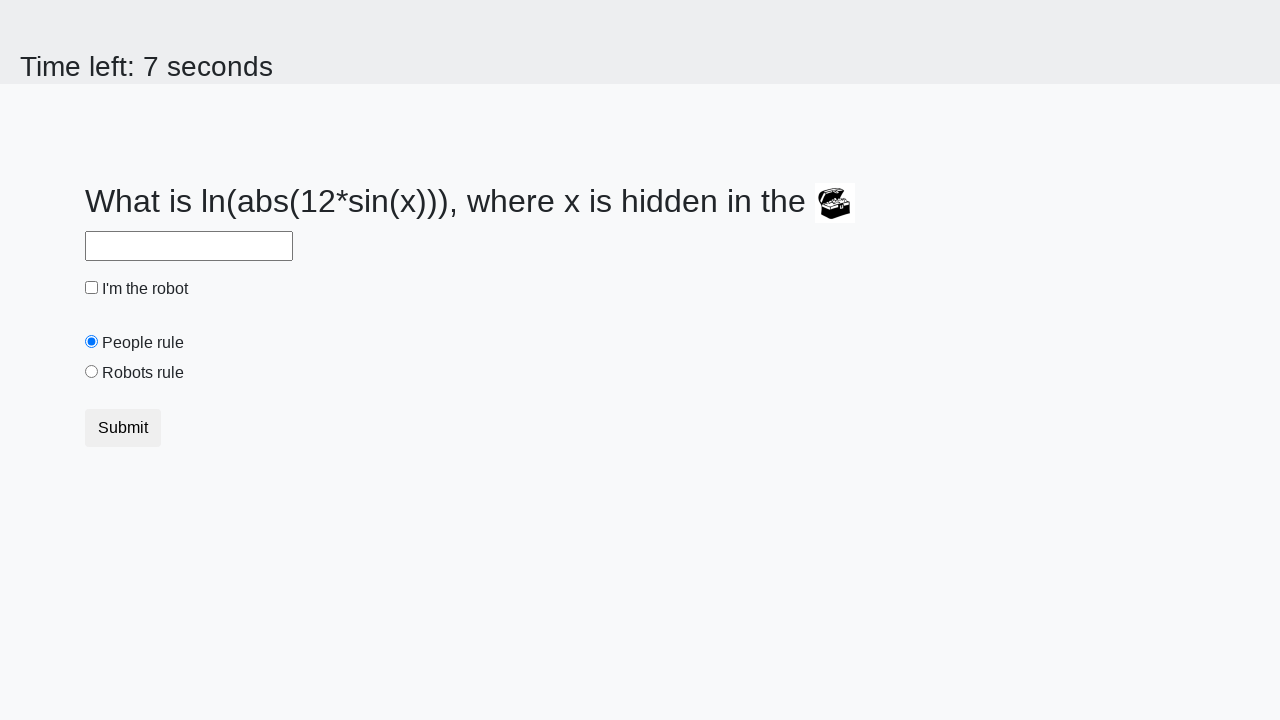